Tests entering only a name in the feedback form, submitting it, clicking Yes to confirm, and verifying the thank you message includes the entered name.

Starting URL: https://kristinek.github.io/site/tasks/provide_feedback

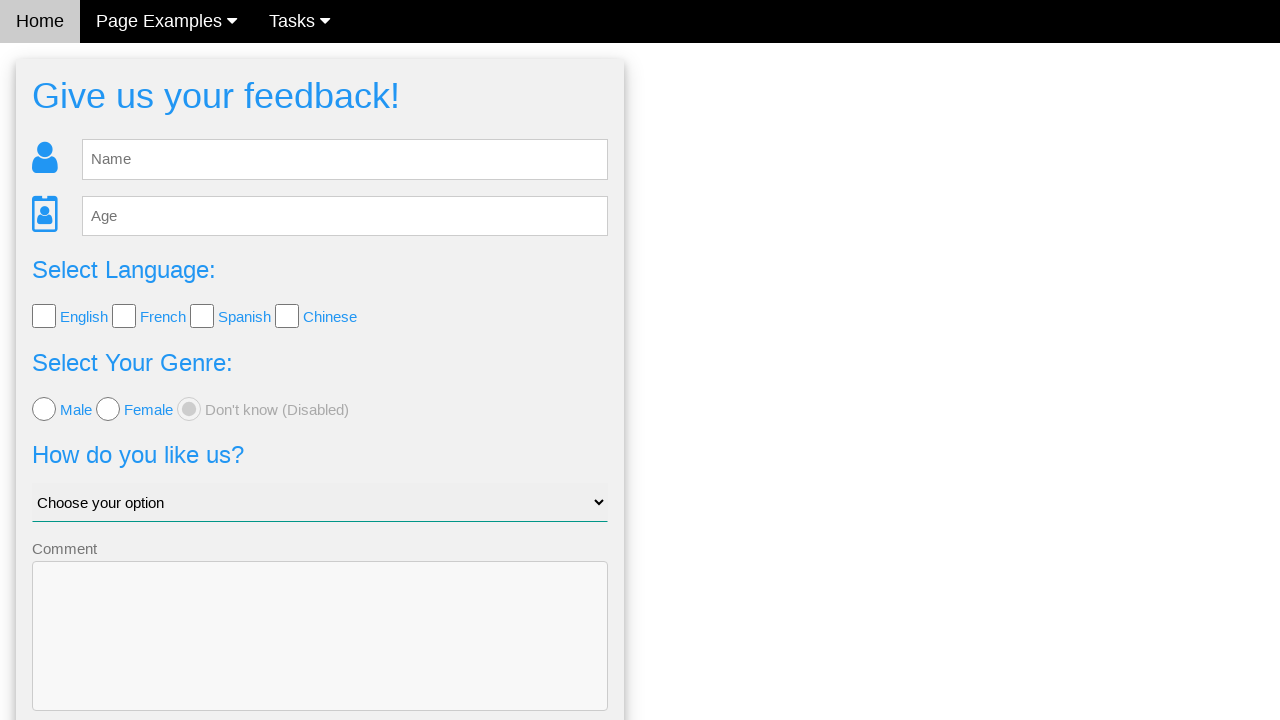

Feedback form loaded - name input field found
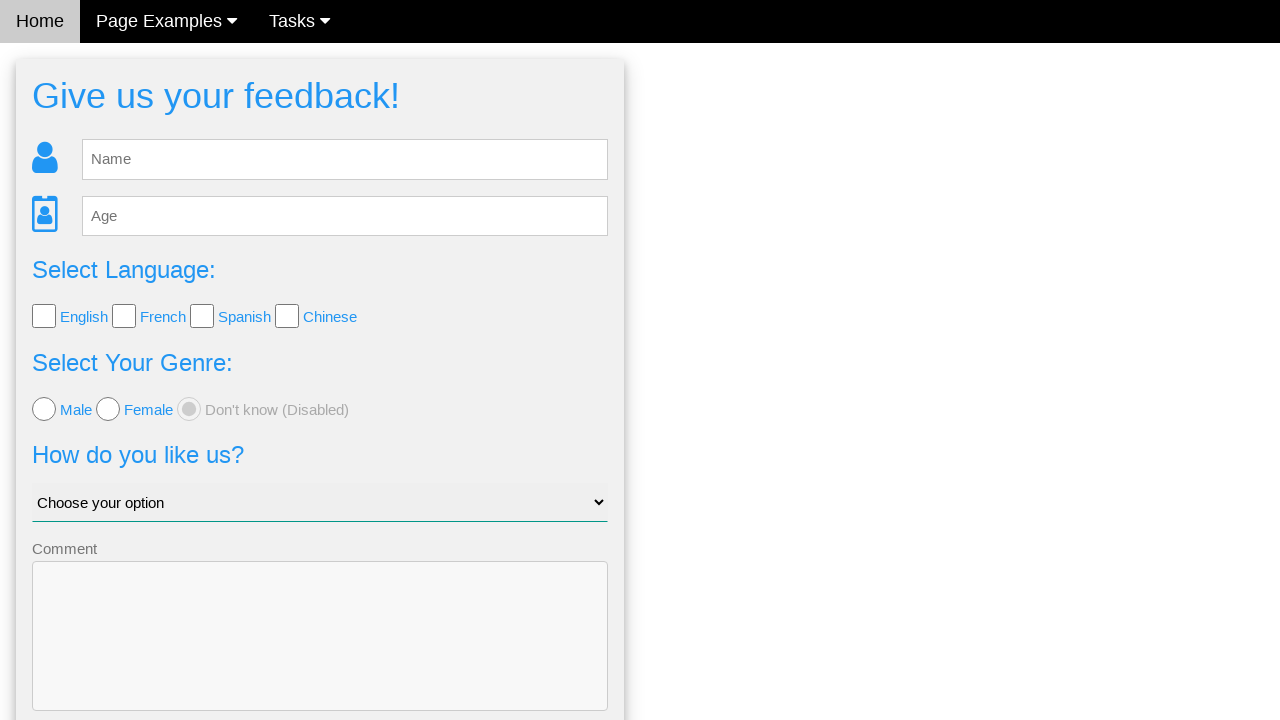

Entered 'Kristine' in the name field on #fb_name
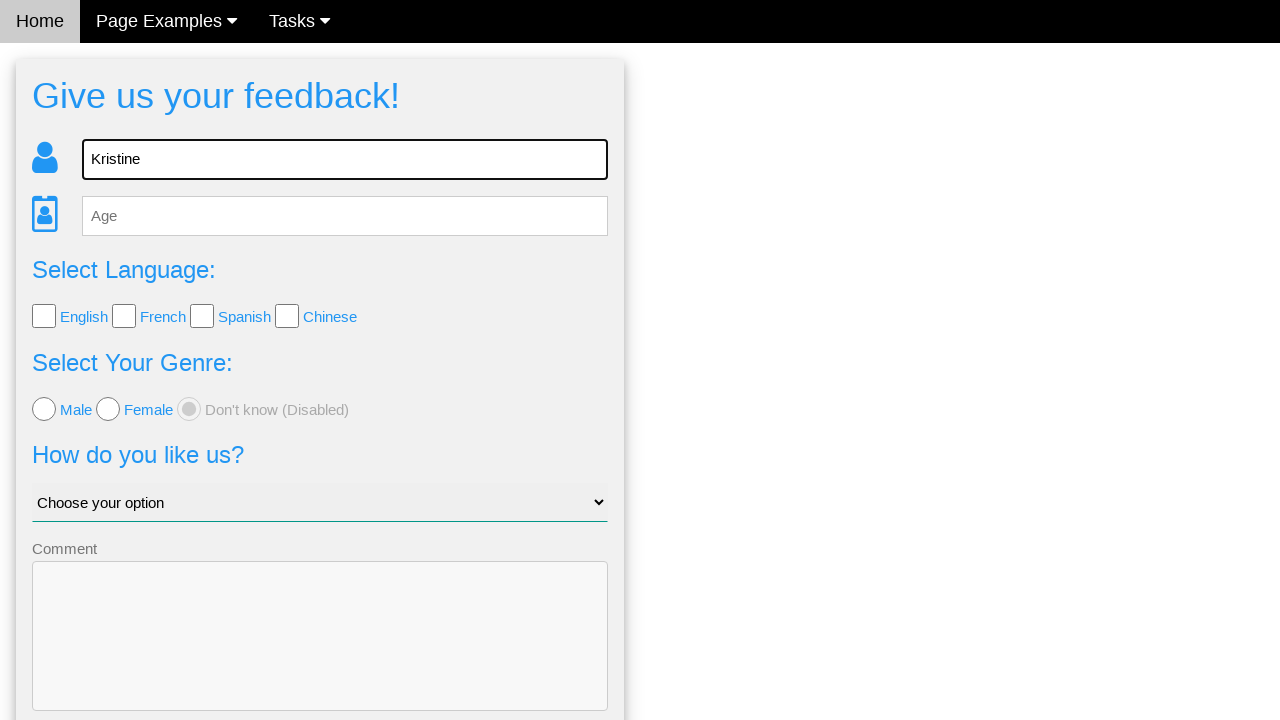

Clicked Send button to submit feedback at (320, 656) on .w3-btn-block
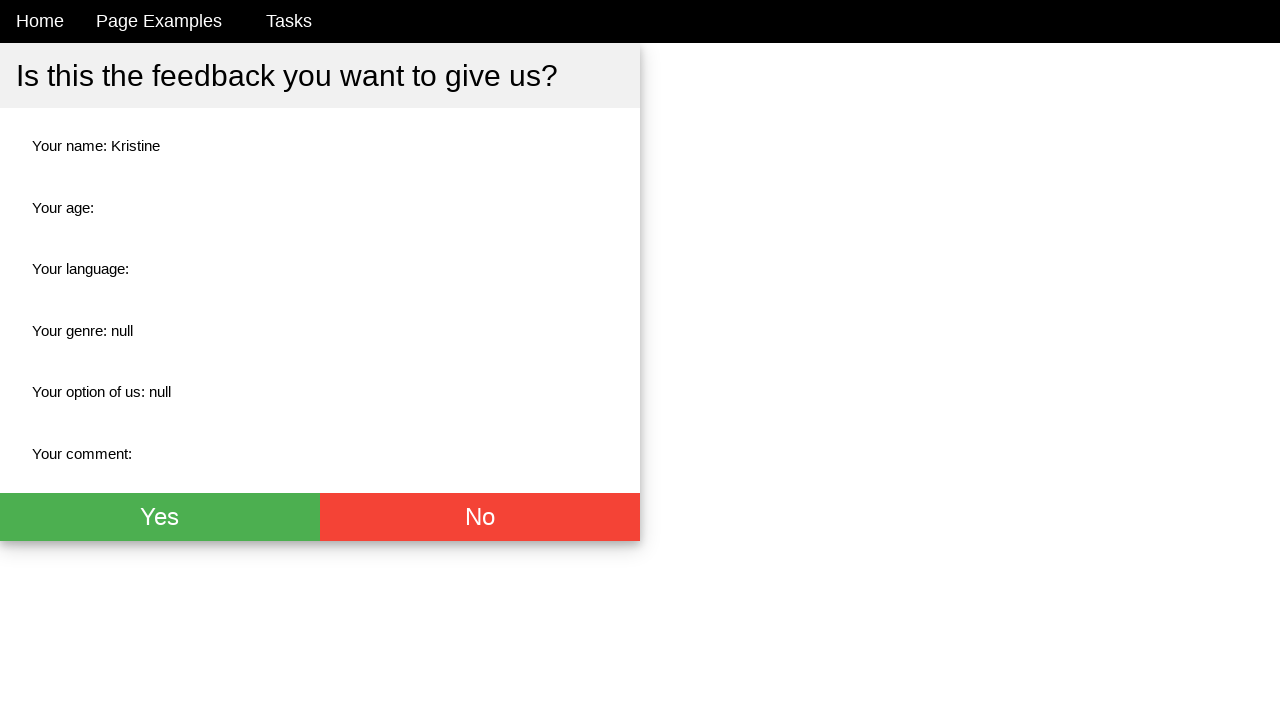

Confirmation page loaded with Yes button visible
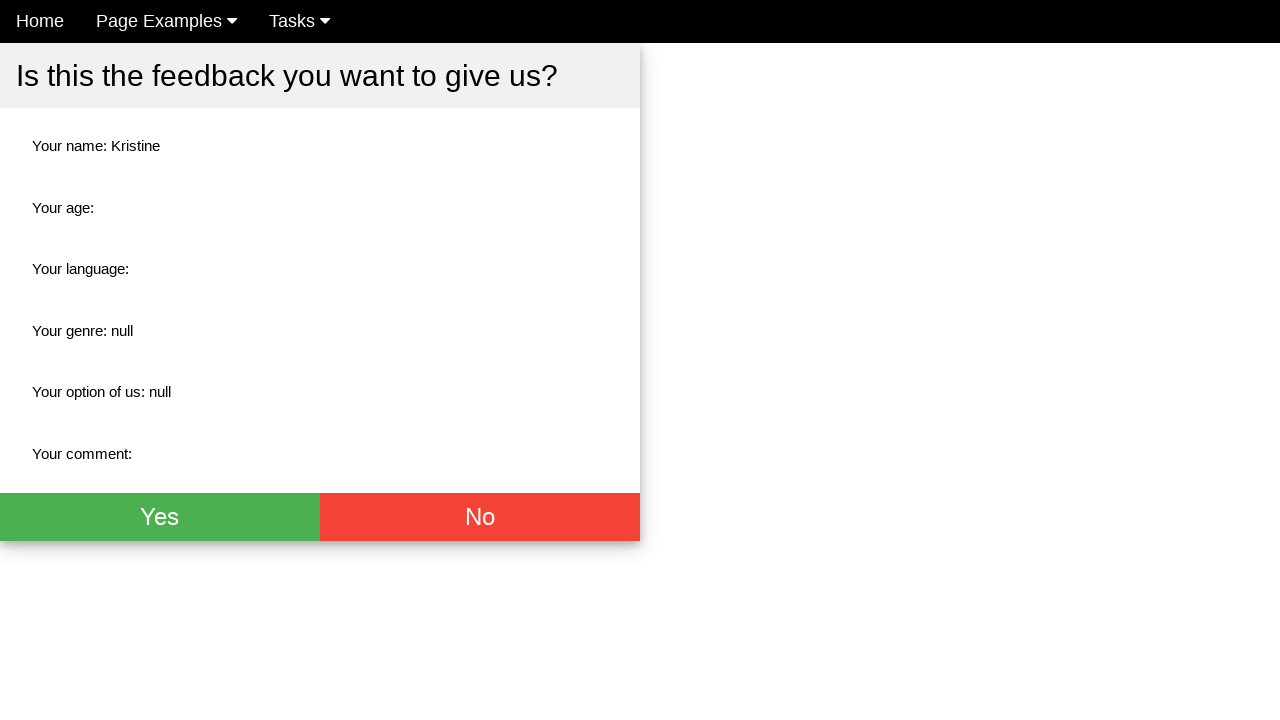

Clicked Yes button to confirm feedback submission at (160, 517) on .w3-green
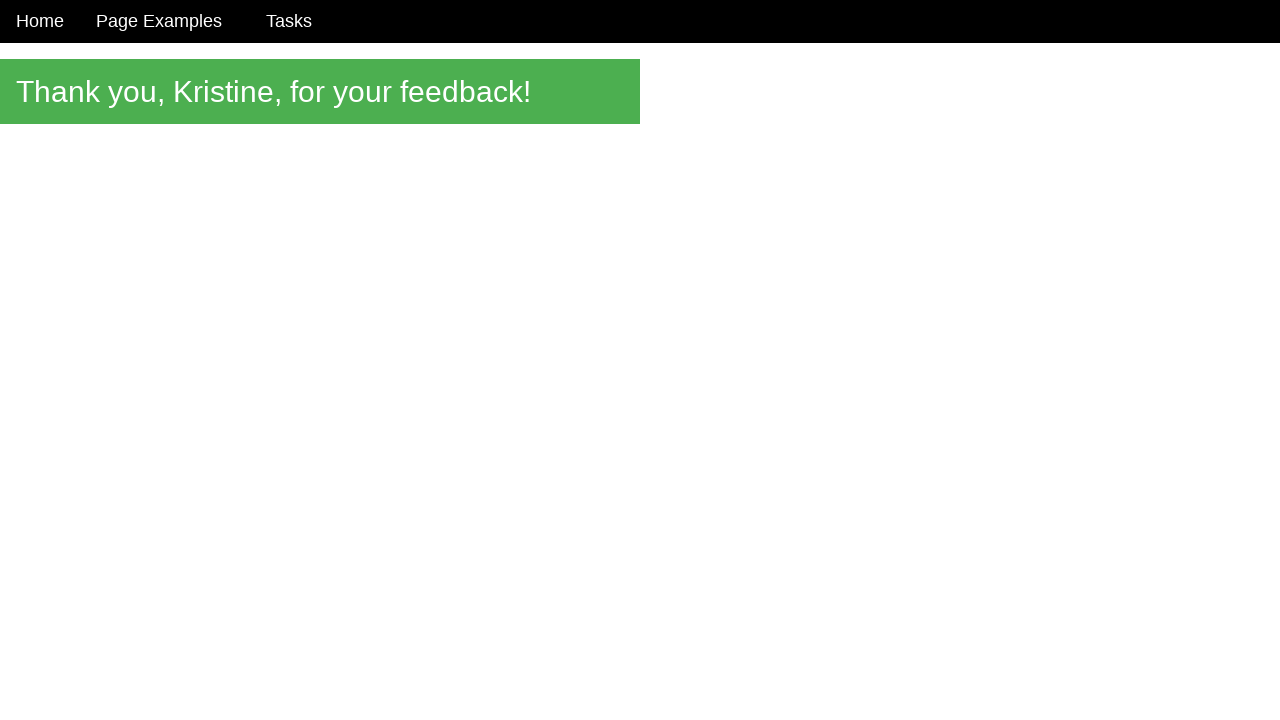

Thank you message element loaded
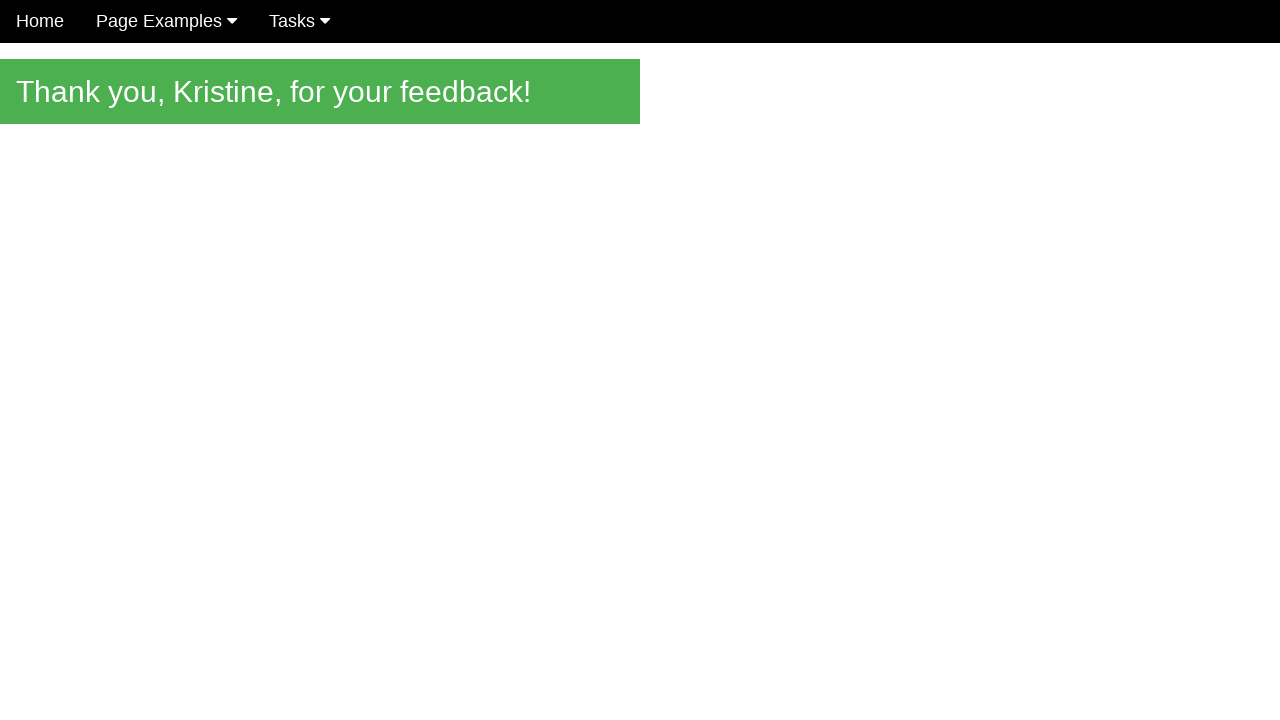

Verified thank you message contains 'Thank you, Kristine, for your feedback!'
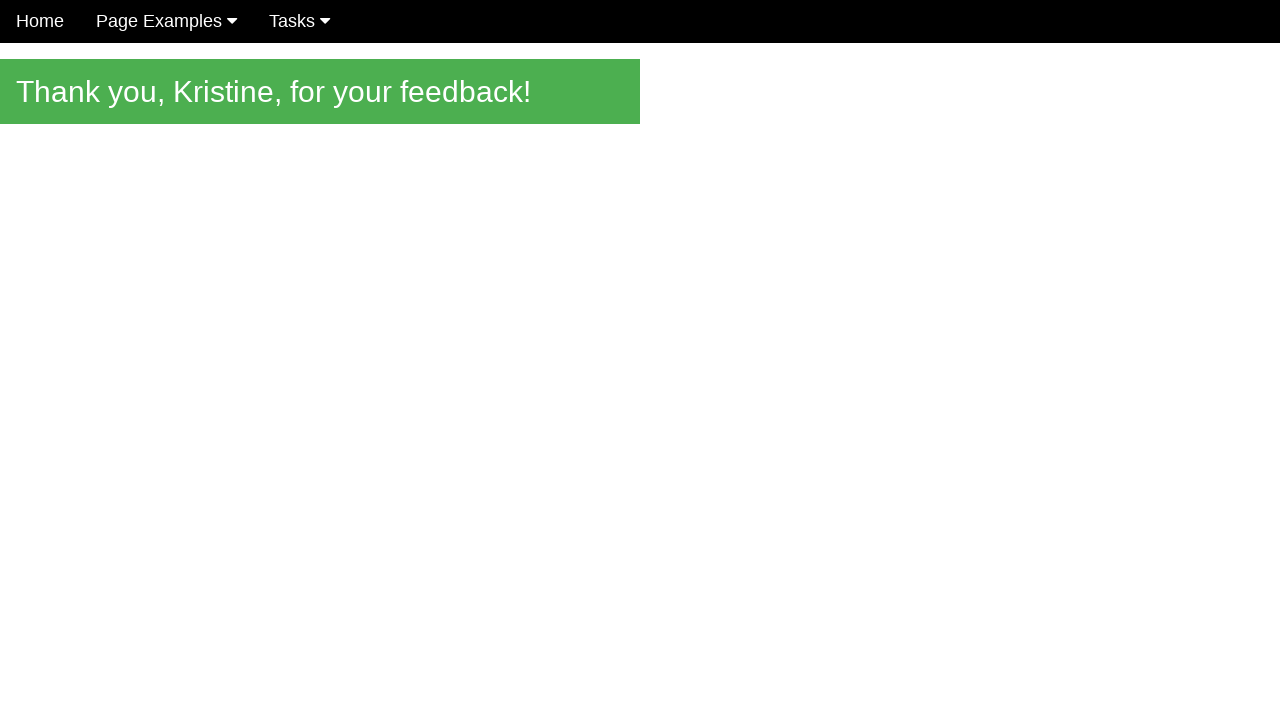

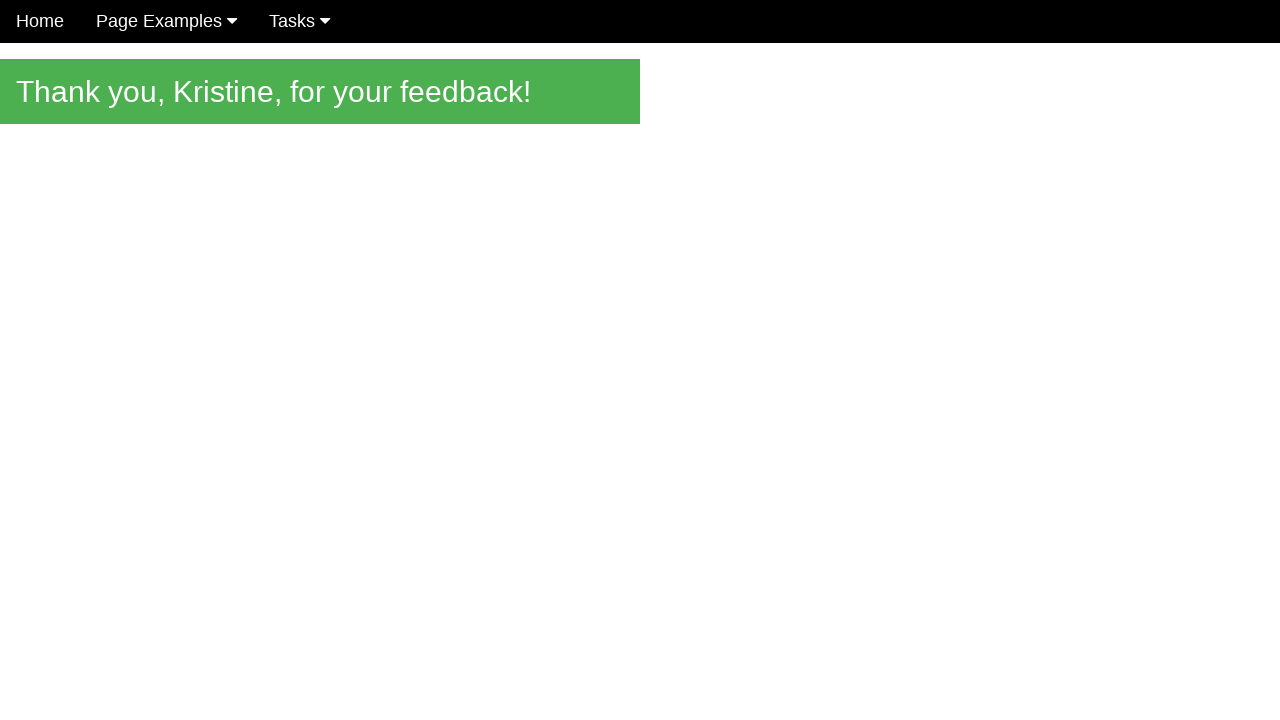